Tests date picker functionality by entering dates in both the date picker and date-time picker input fields using keyboard input

Starting URL: https://demoqa.com/date-picker

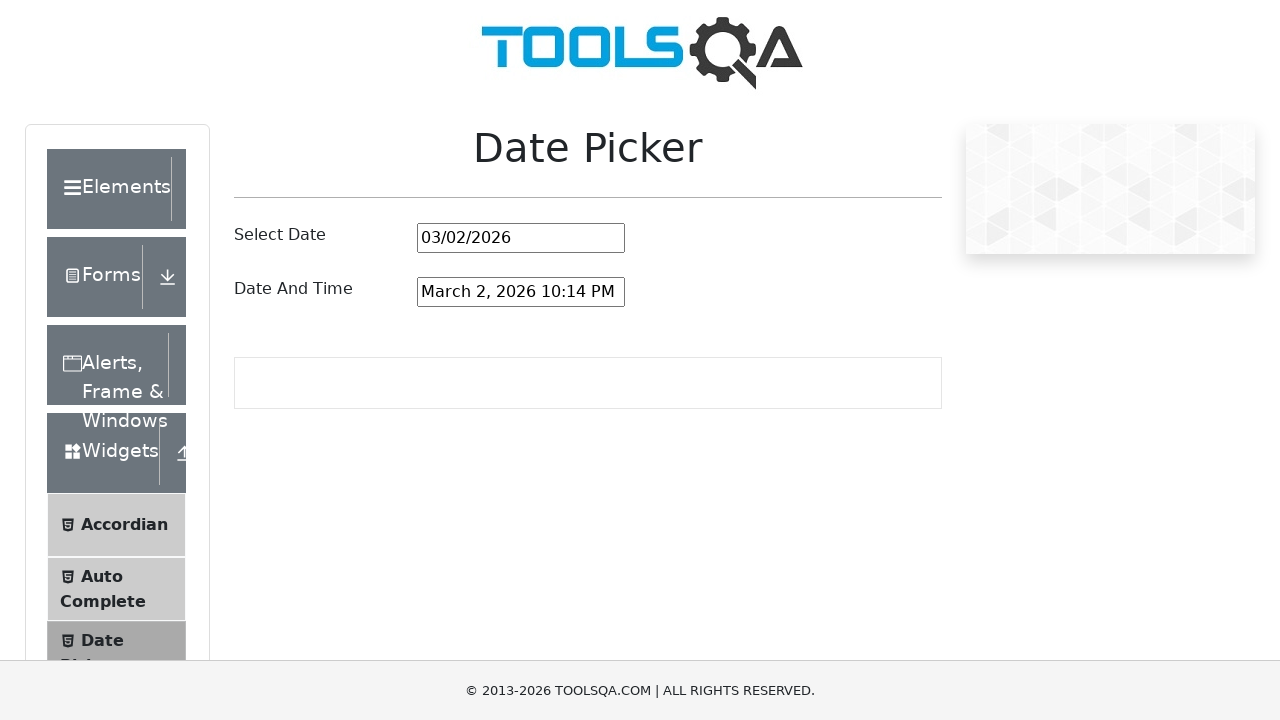

Clicked on date picker input field at (521, 238) on #datePickerMonthYearInput
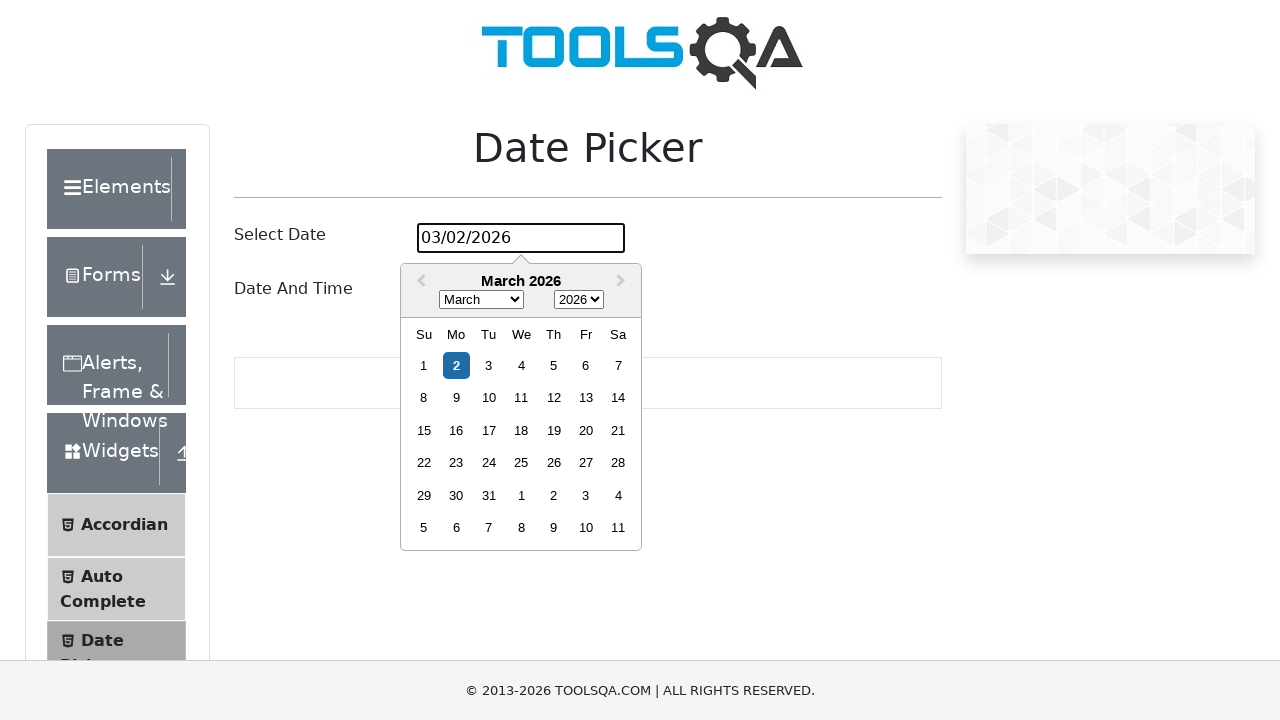

Selected all text in date picker input field on #datePickerMonthYearInput
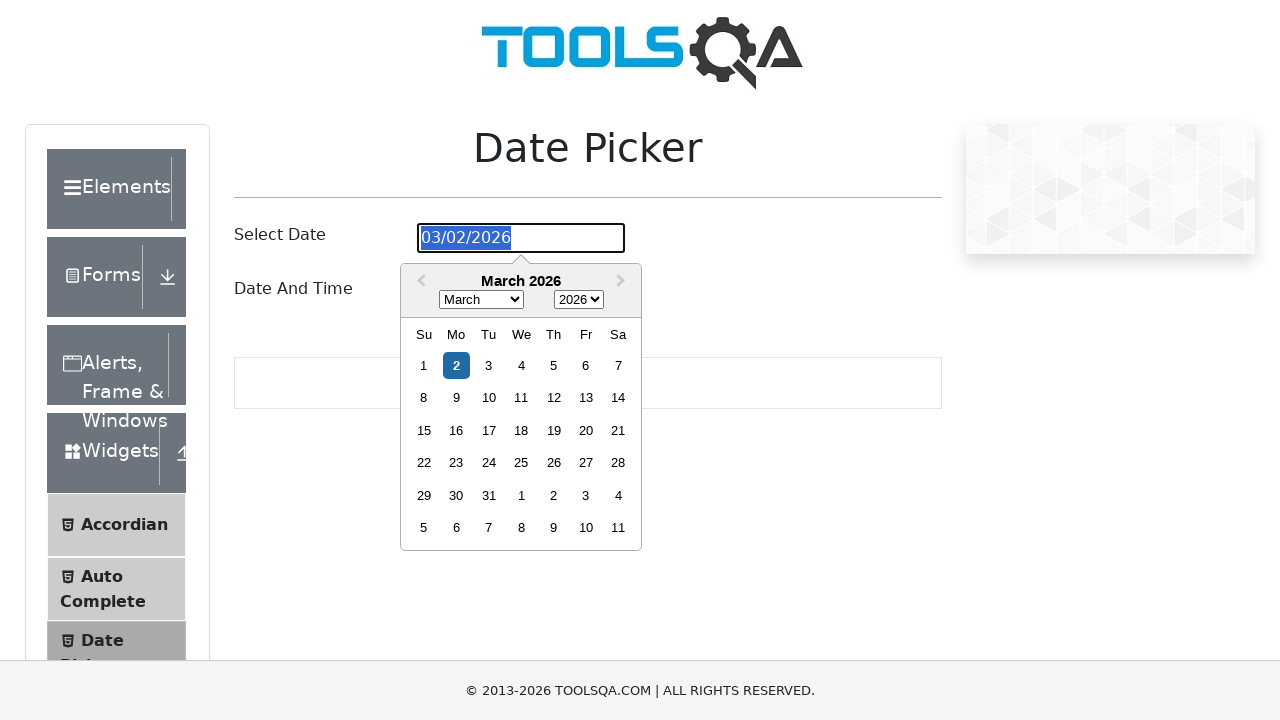

Filled date picker with date 08/20/2025 on #datePickerMonthYearInput
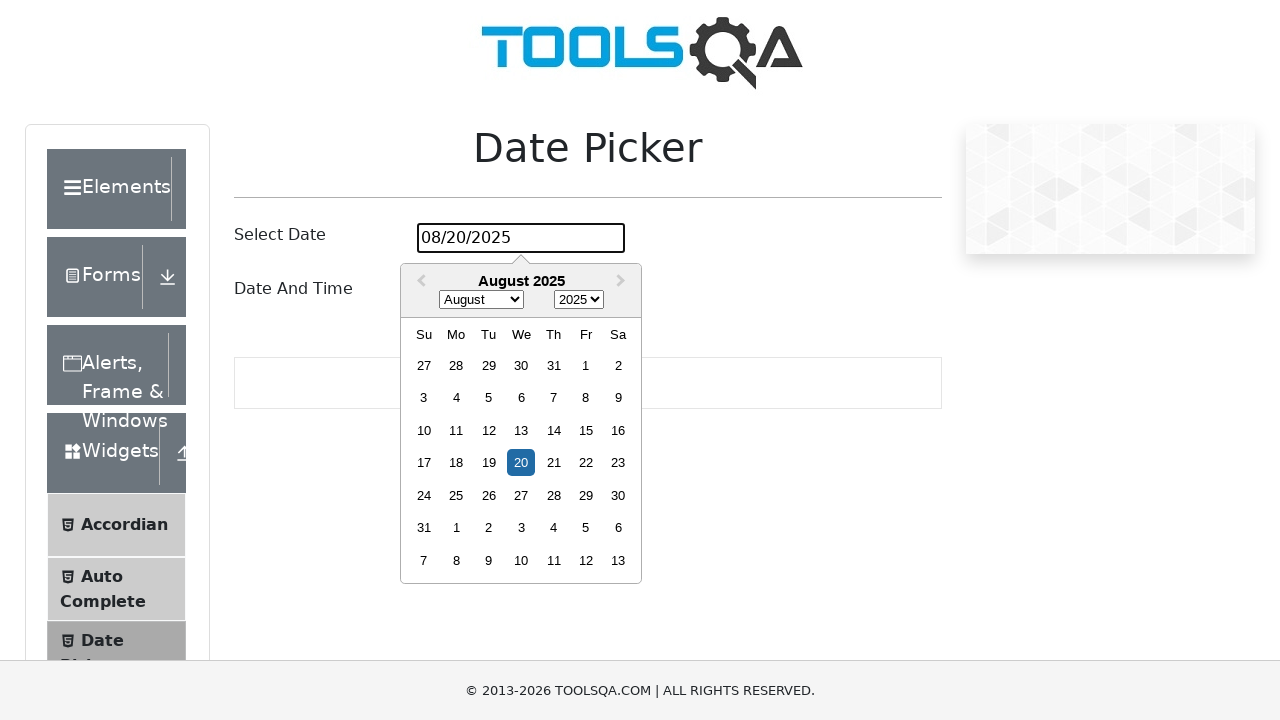

Pressed Enter to confirm date picker input on #datePickerMonthYearInput
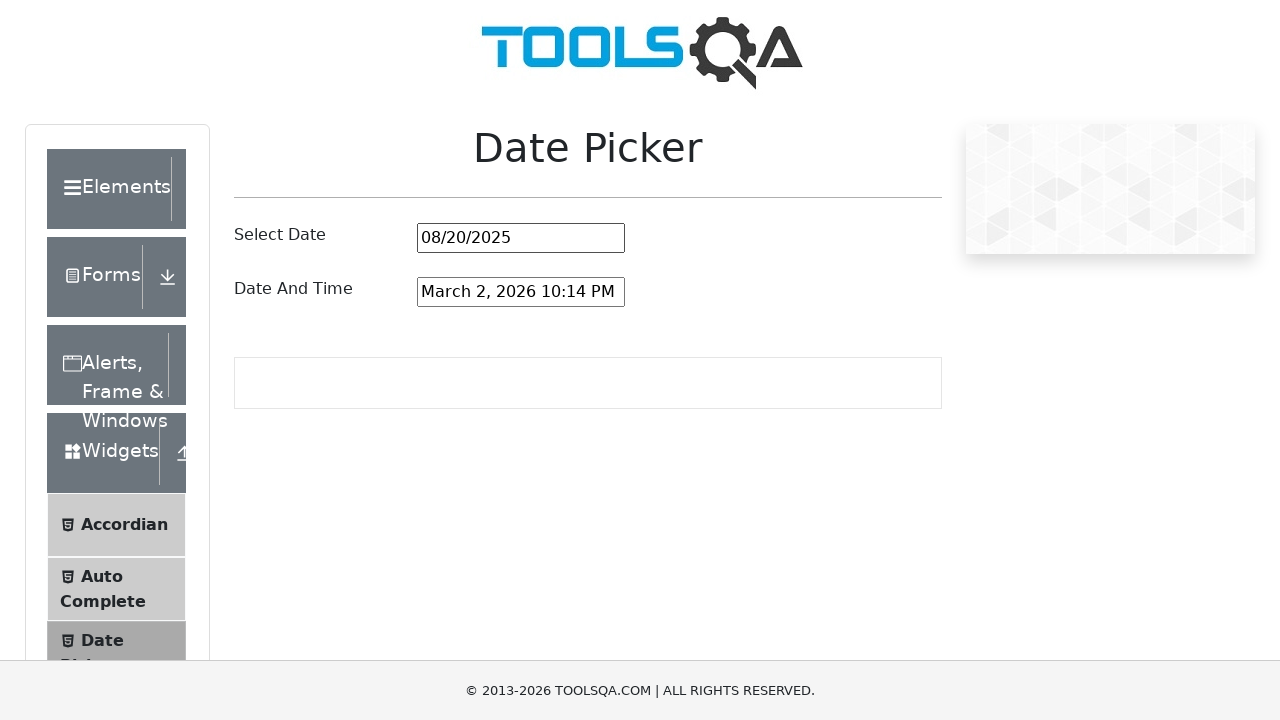

Clicked on date and time picker input field at (521, 292) on #dateAndTimePickerInput
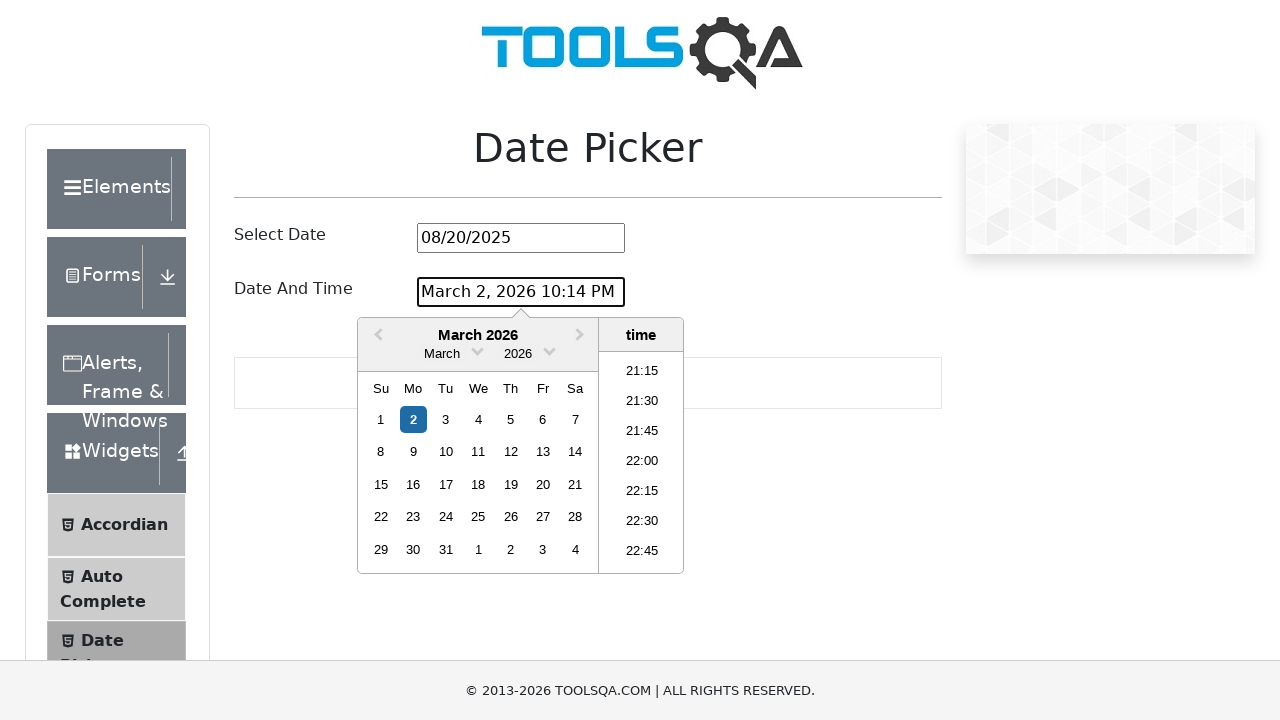

Selected all text in date and time picker input field on #dateAndTimePickerInput
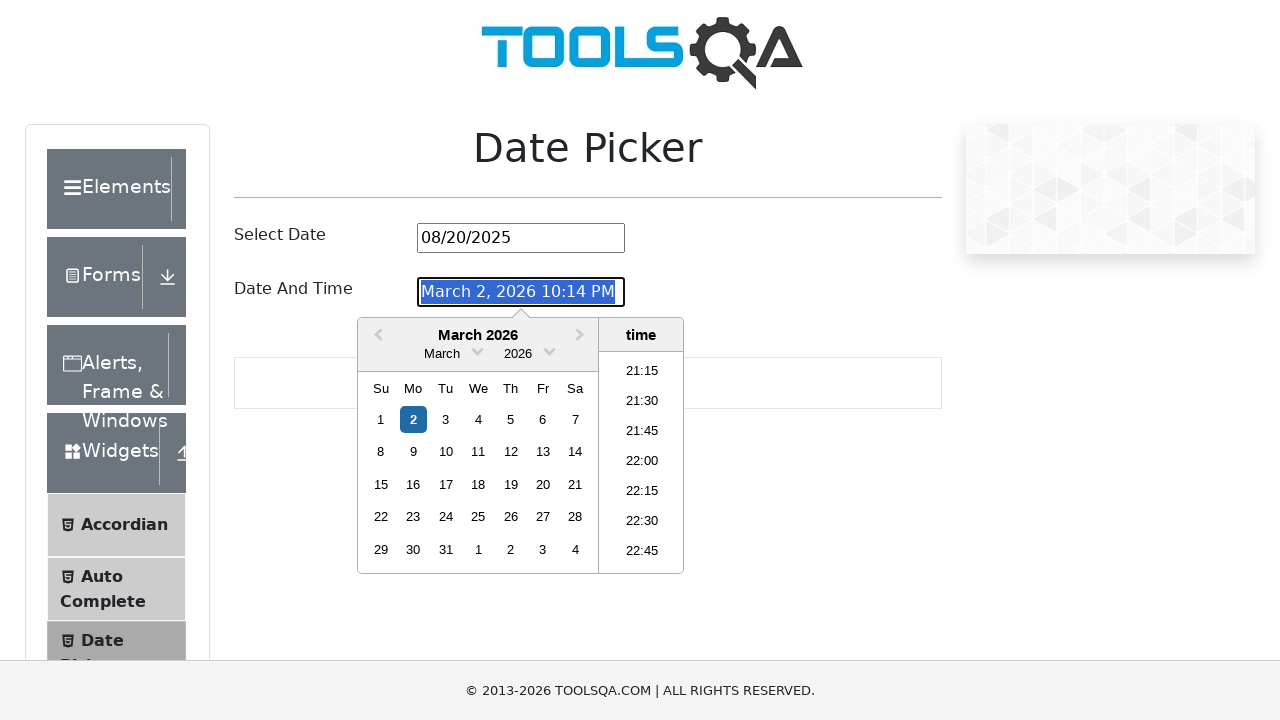

Filled date and time picker with 'August 20, 2025 10:30 AM' on #dateAndTimePickerInput
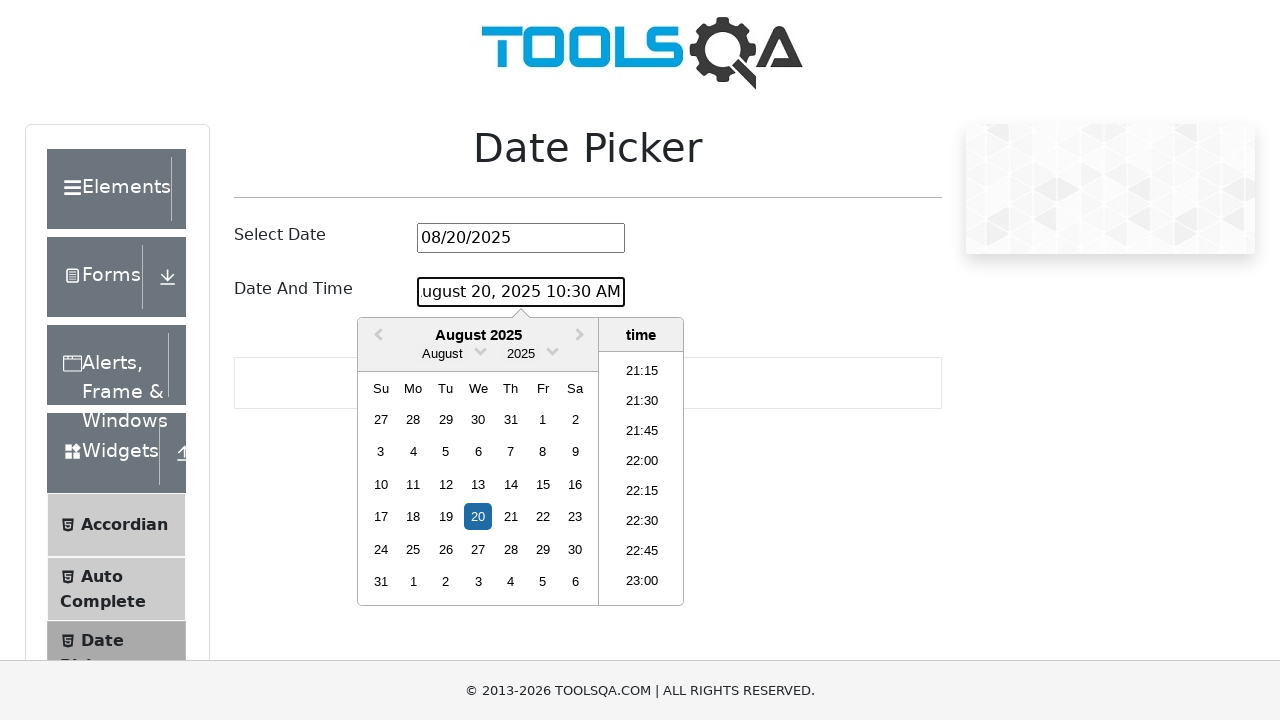

Pressed Enter to confirm date and time picker input on #dateAndTimePickerInput
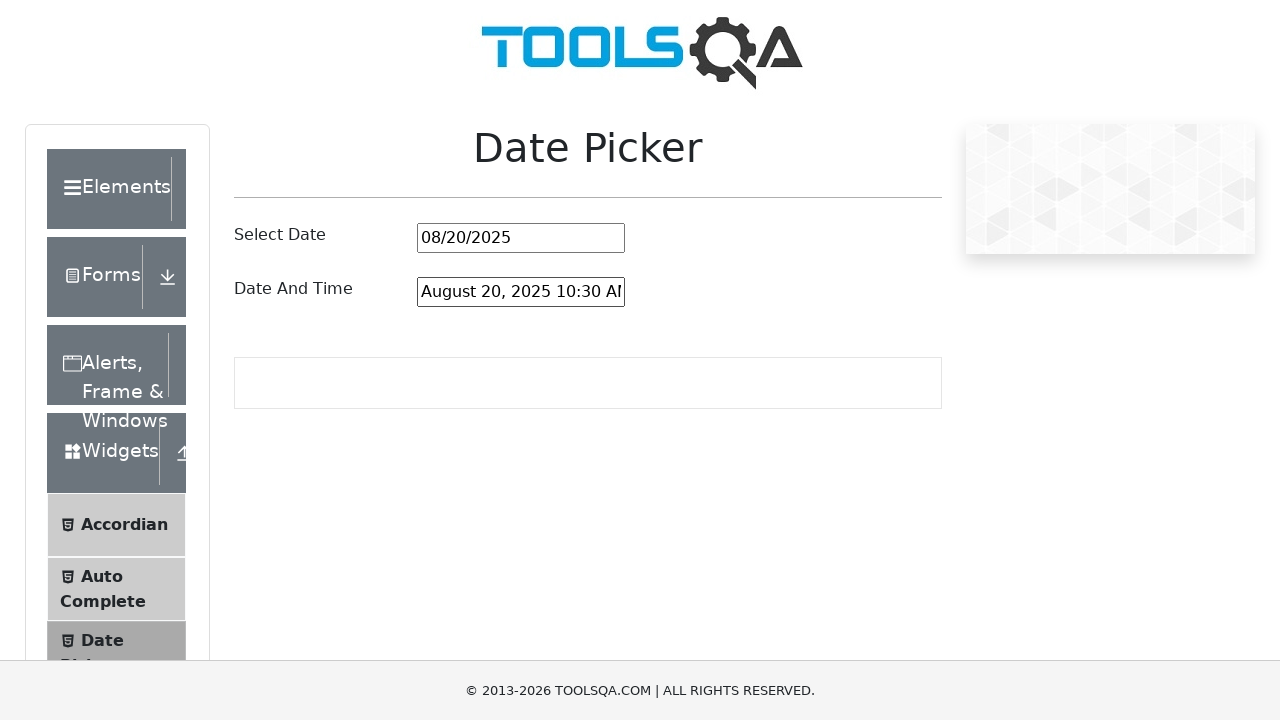

Waited for inputs to be processed
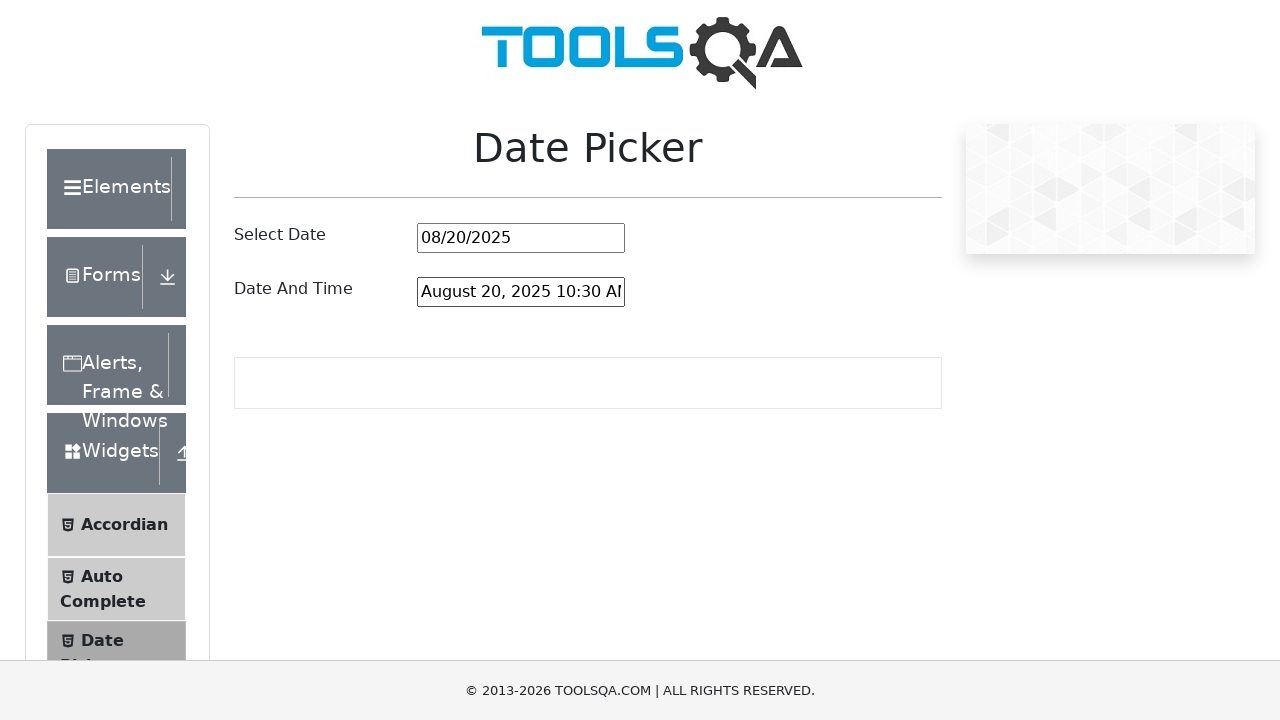

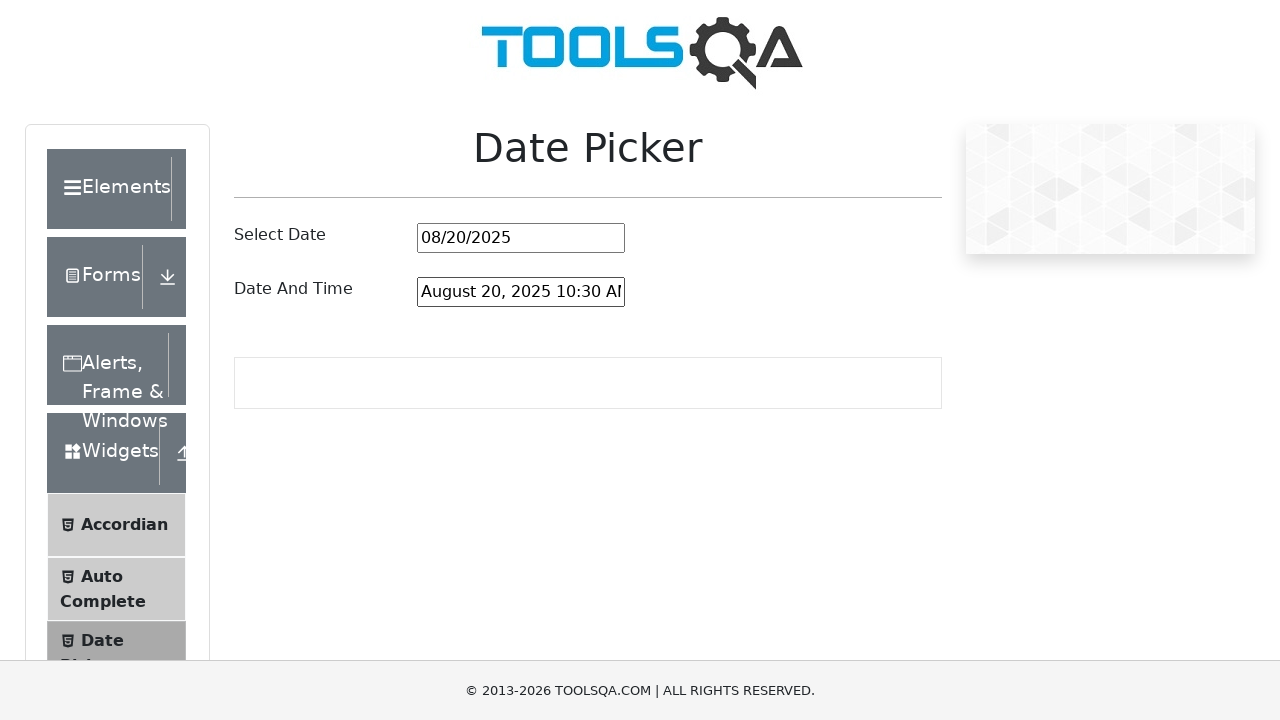